Tests dynamic content loading by clicking a button and verifying that a paragraph with specific Polish text appears after a delay

Starting URL: https://testeroprogramowania.github.io/selenium/wait2.html

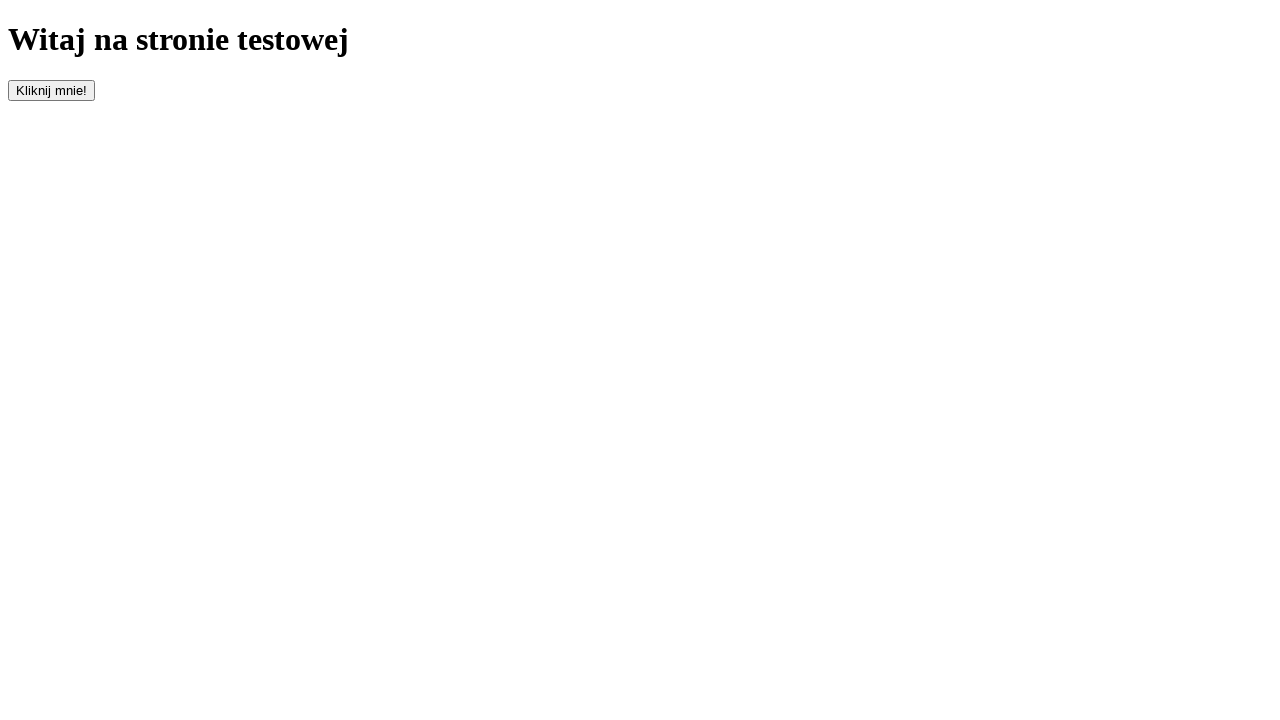

Navigated to dynamic content loading test page
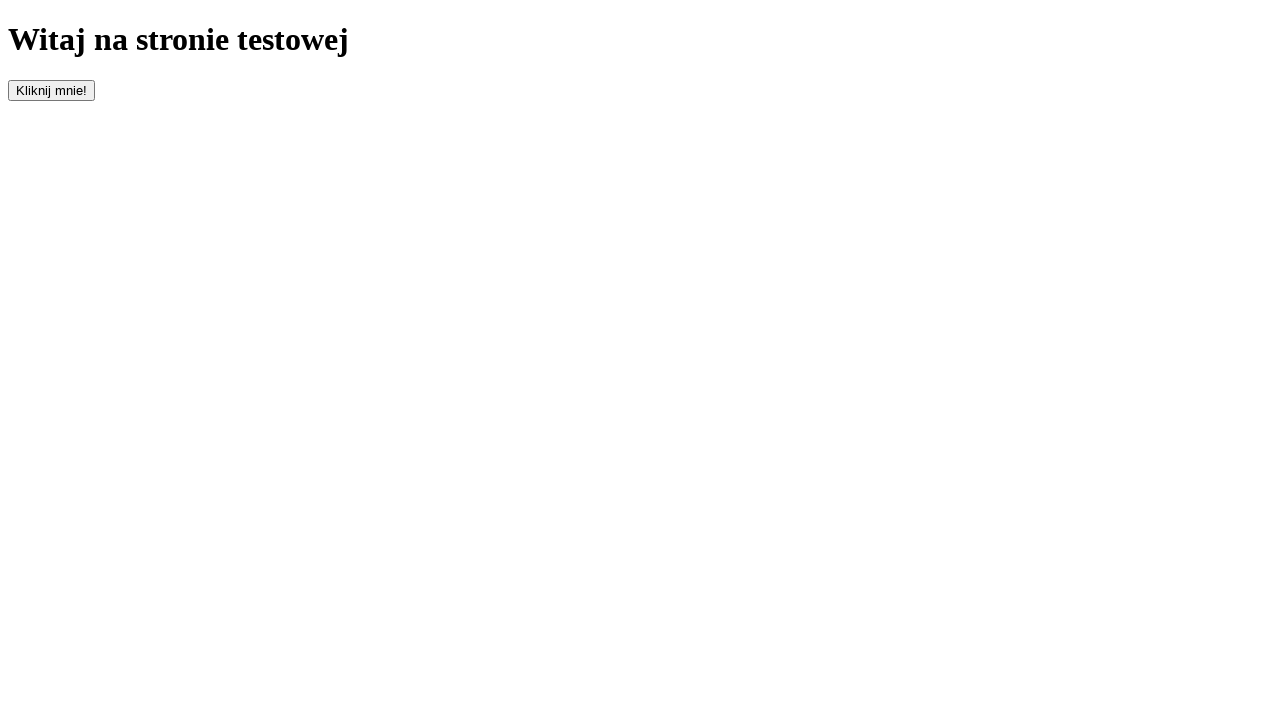

Clicked button with id 'clickOnMe' to trigger dynamic content at (52, 90) on #clickOnMe
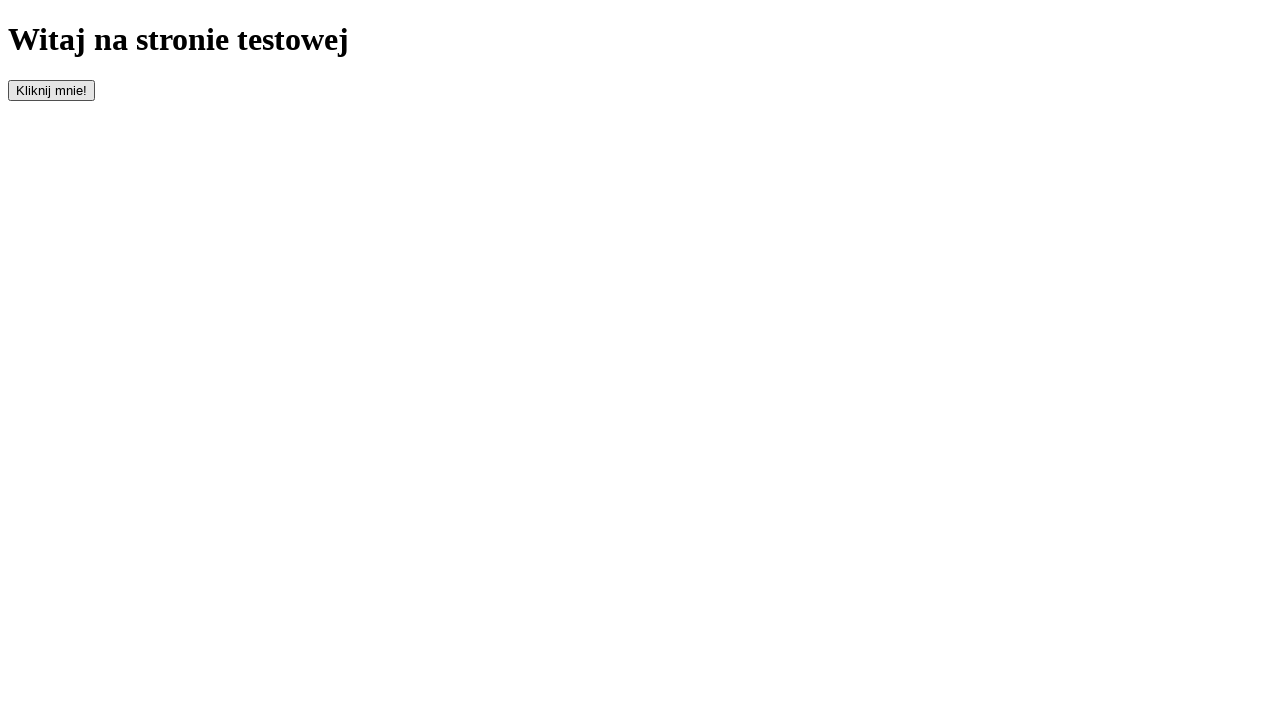

Paragraph element appeared after delay
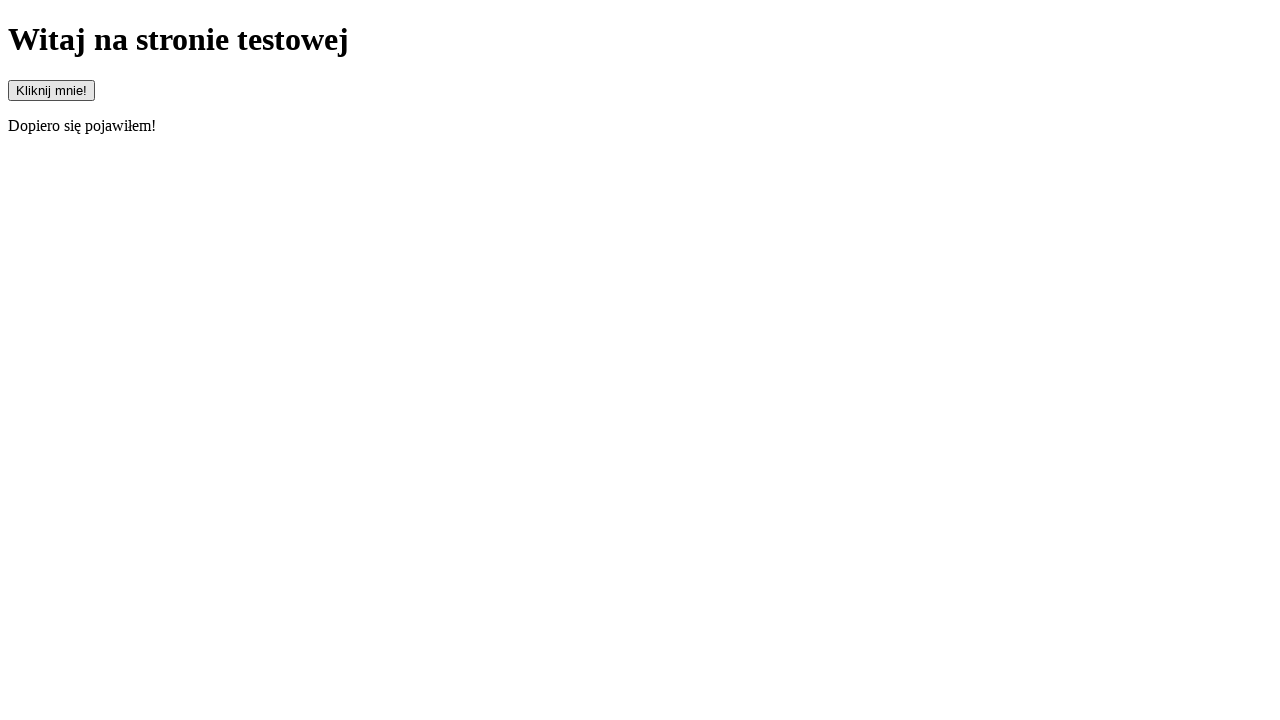

Retrieved text content from paragraph element
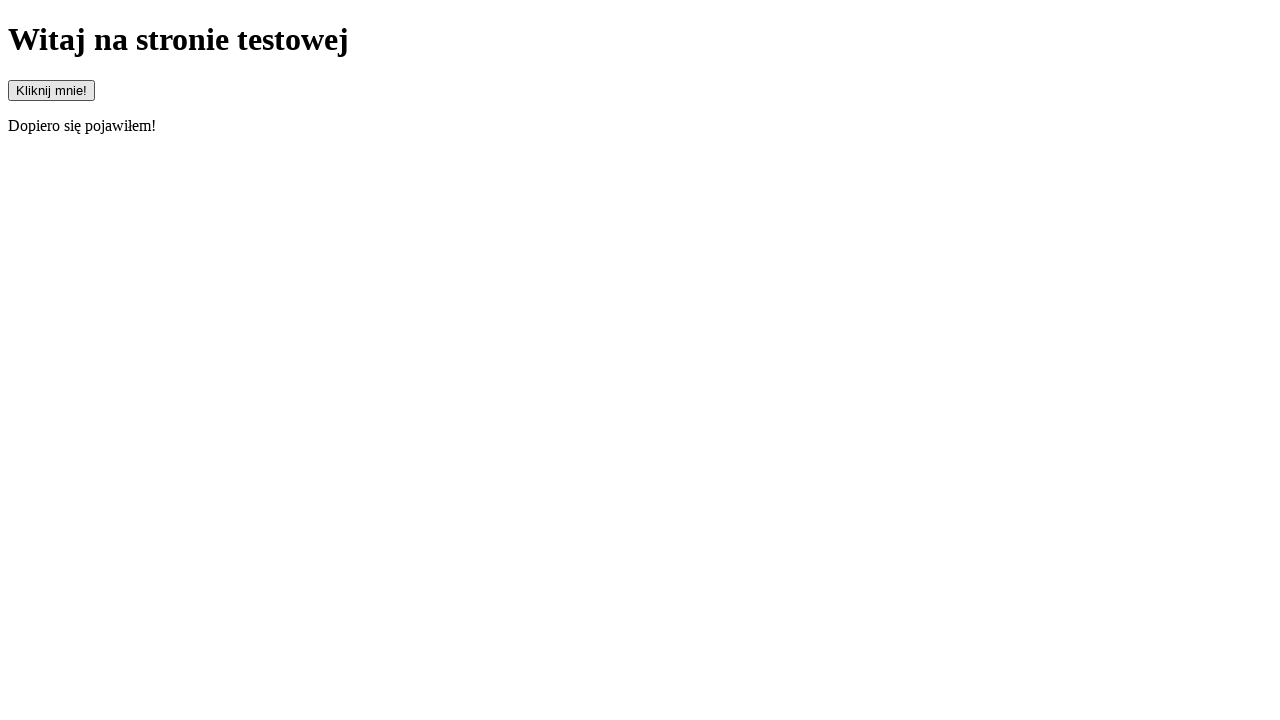

Verified paragraph contains expected Polish text 'Dopiero się pojawiłem!'
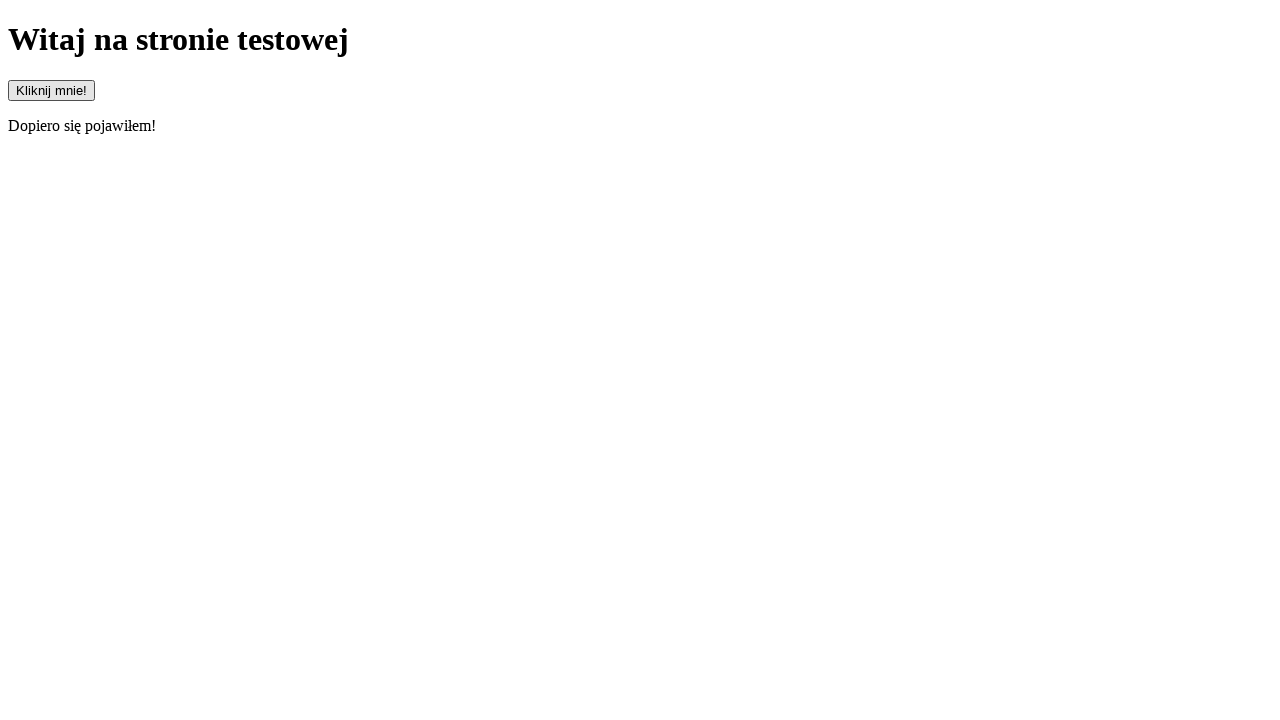

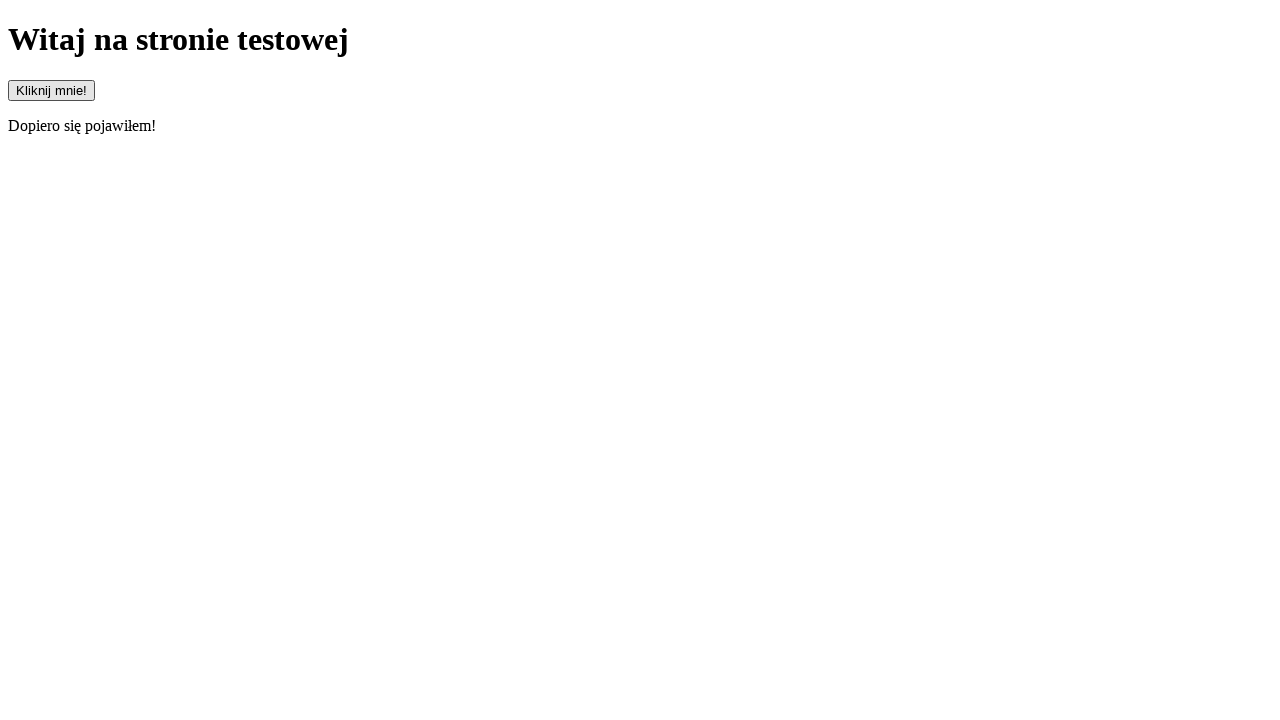